Tests dropdown functionality by selecting a country option from a dropdown menu

Starting URL: https://practice.expandtesting.com/dropdown

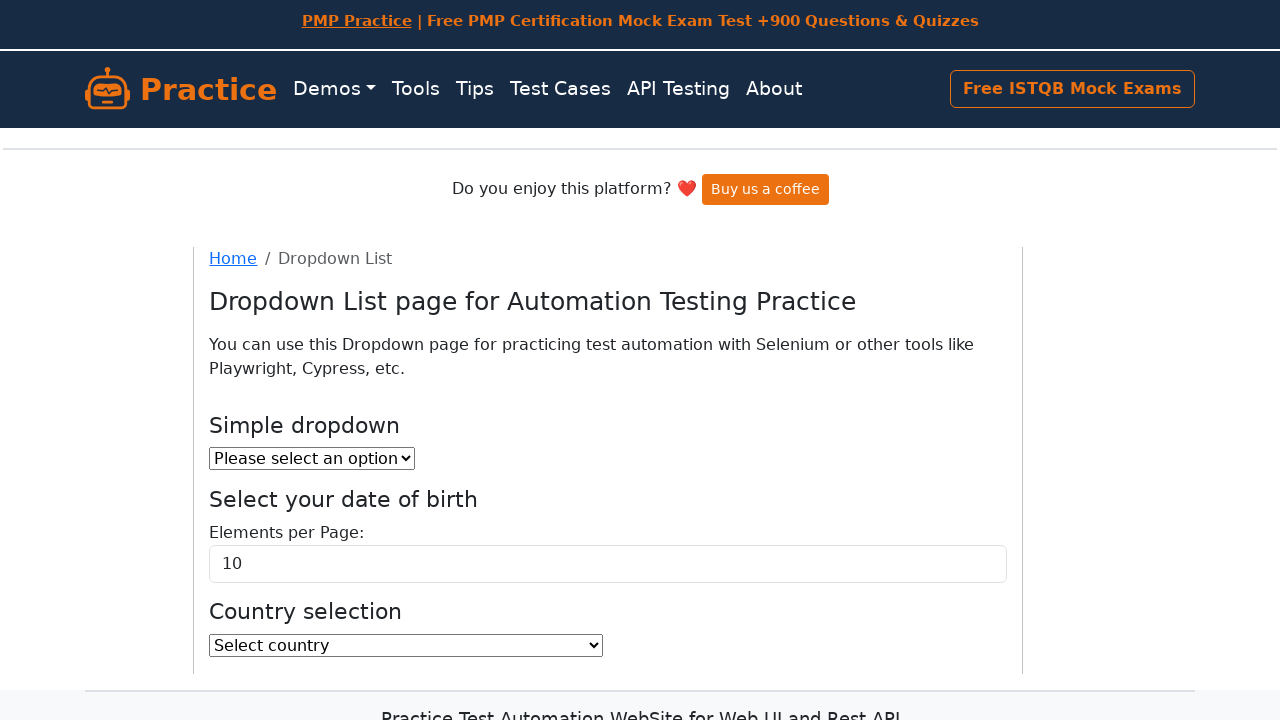

Clicked on country dropdown menu at (406, 645) on xpath=//select[@id='country']
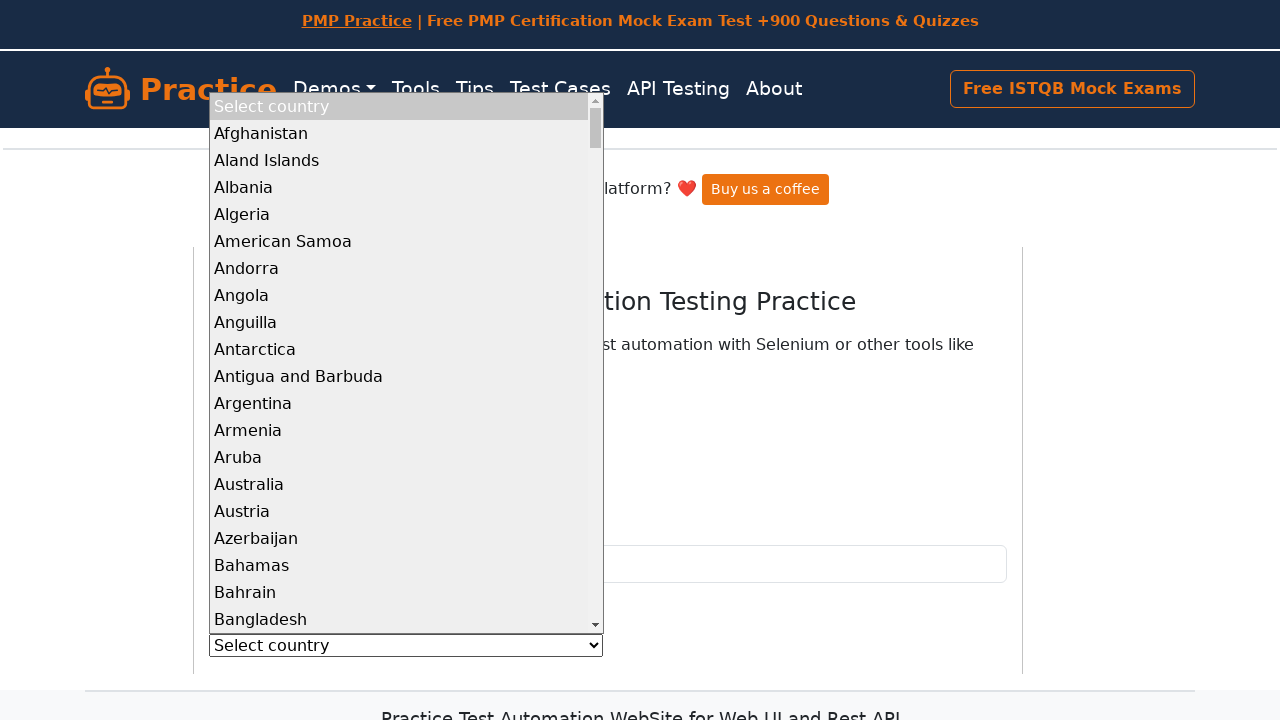

Selected India from the dropdown menu on //select[@id='country']
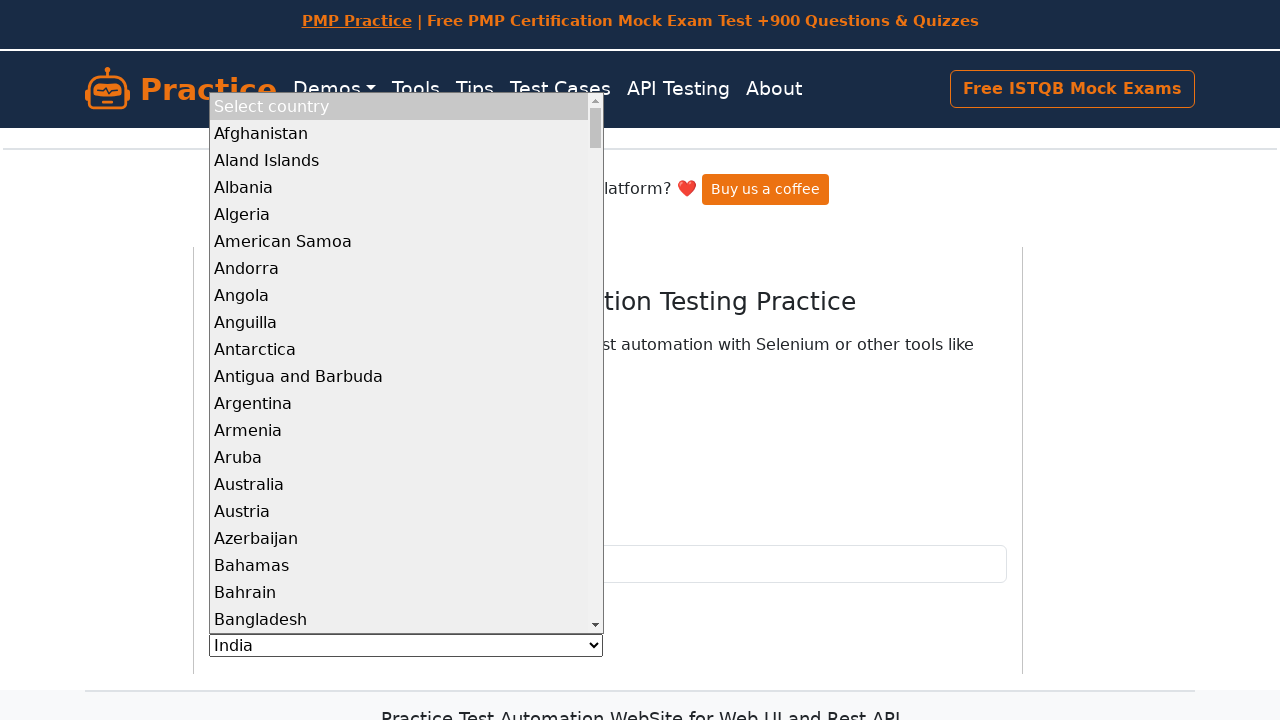

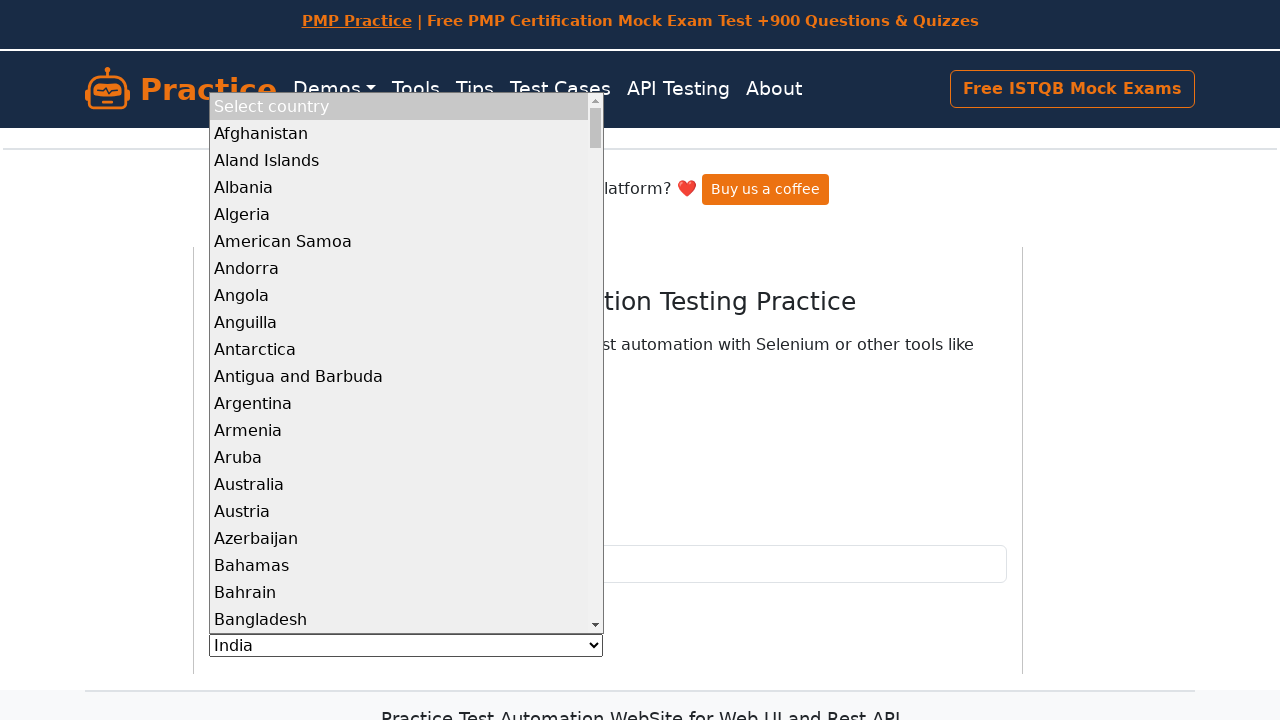